Tests the forgot password functionality by clicking the forgot password link, filling in email and new password fields, and submitting the form

Starting URL: https://rahulshettyacademy.com/client/

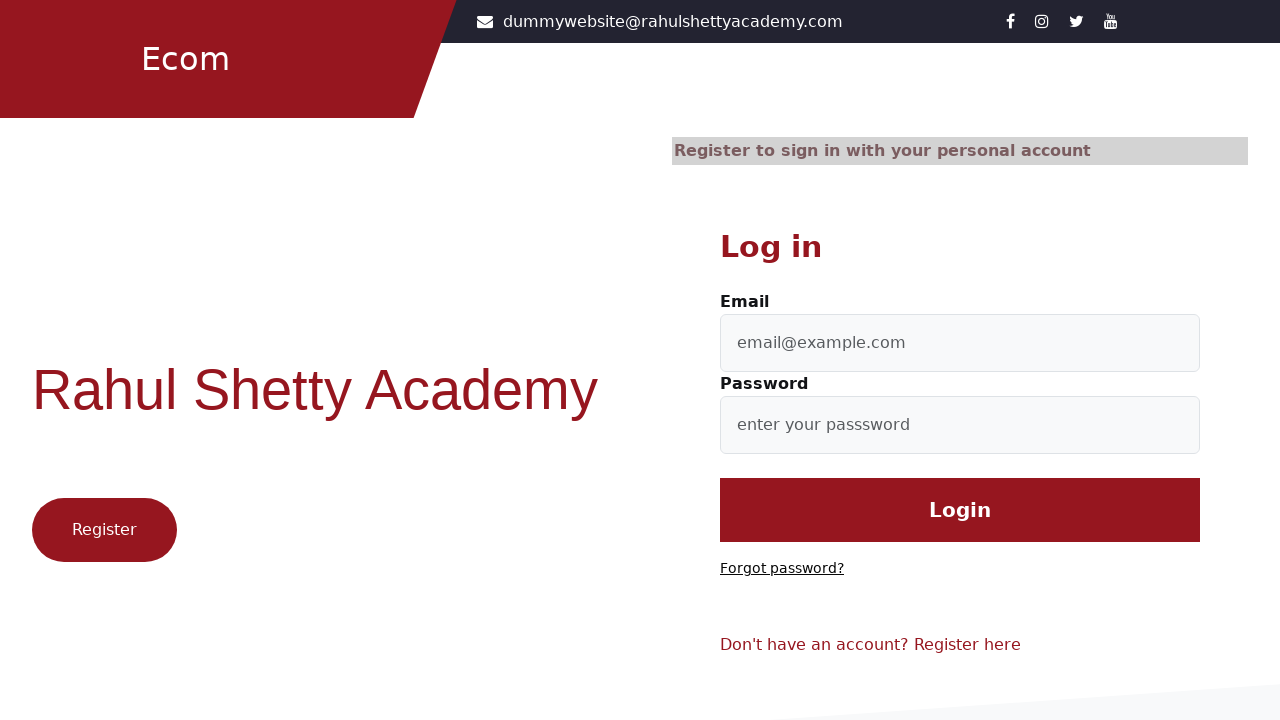

Clicked on Forgot password link at (782, 569) on text='Forgot password?'
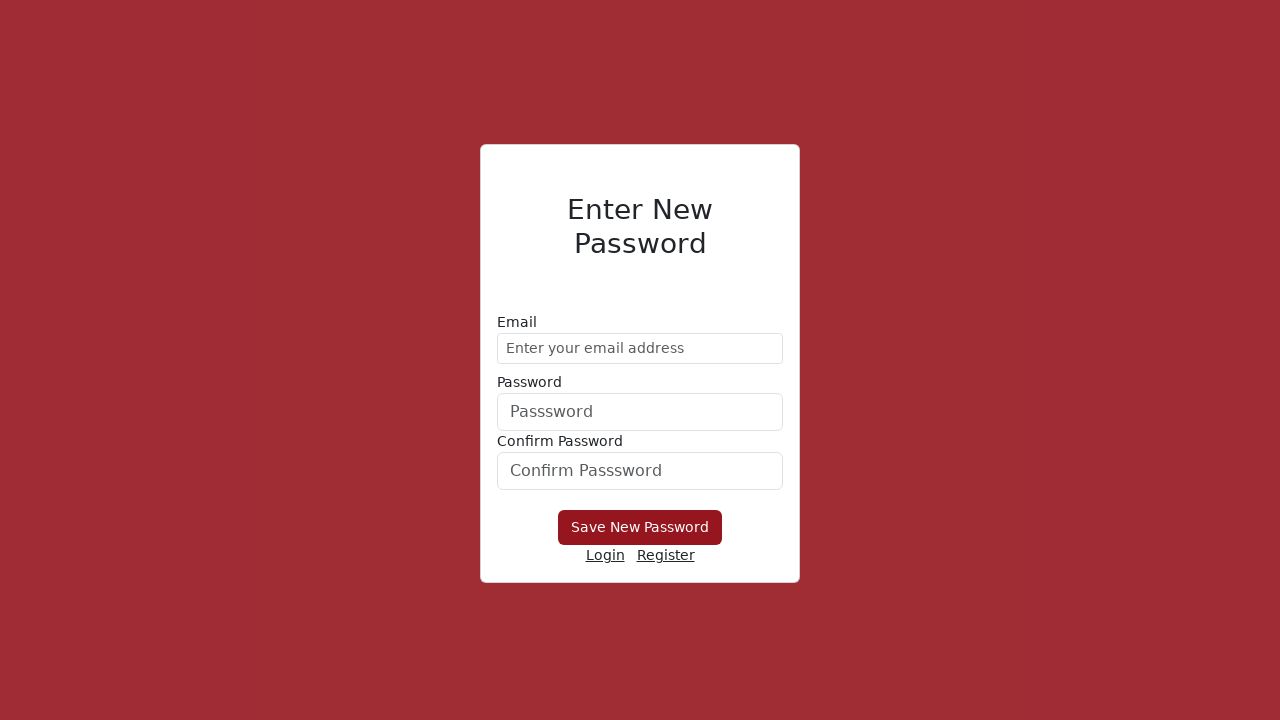

Filled email field with 'demo@gmail.com' on input[type='email']
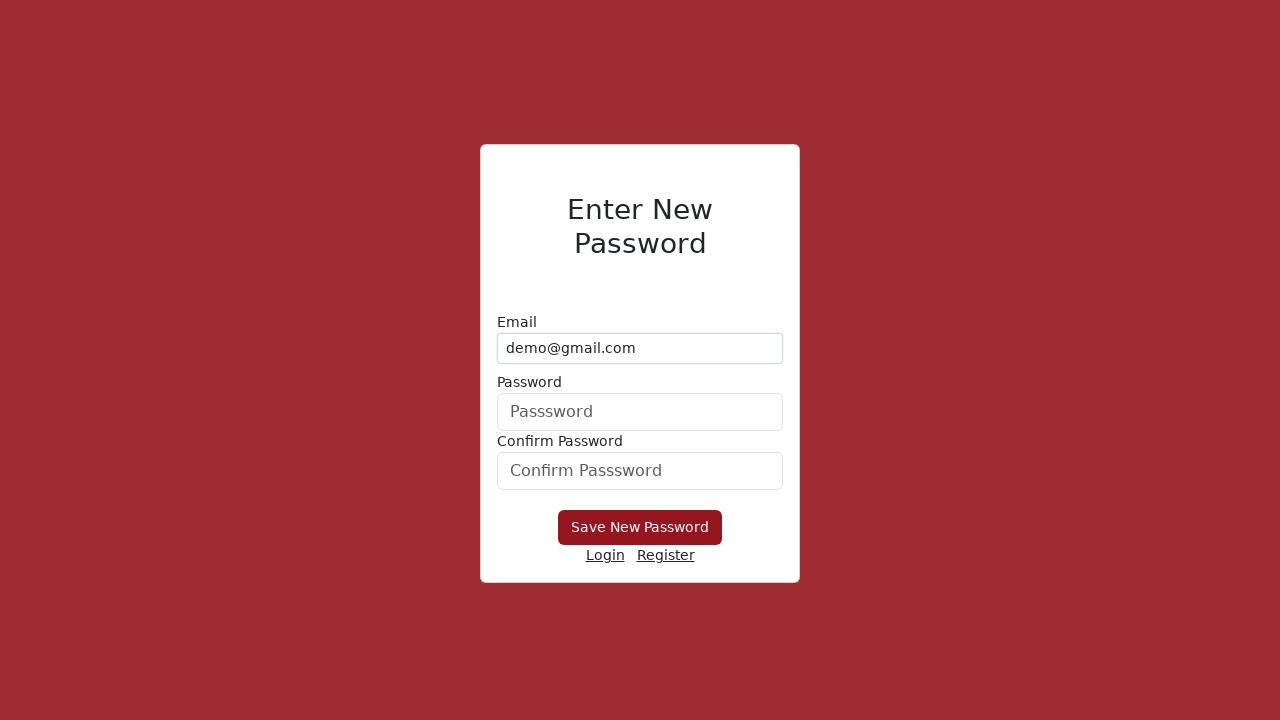

Filled new password field with '123456789' on form div:nth-child(2) input
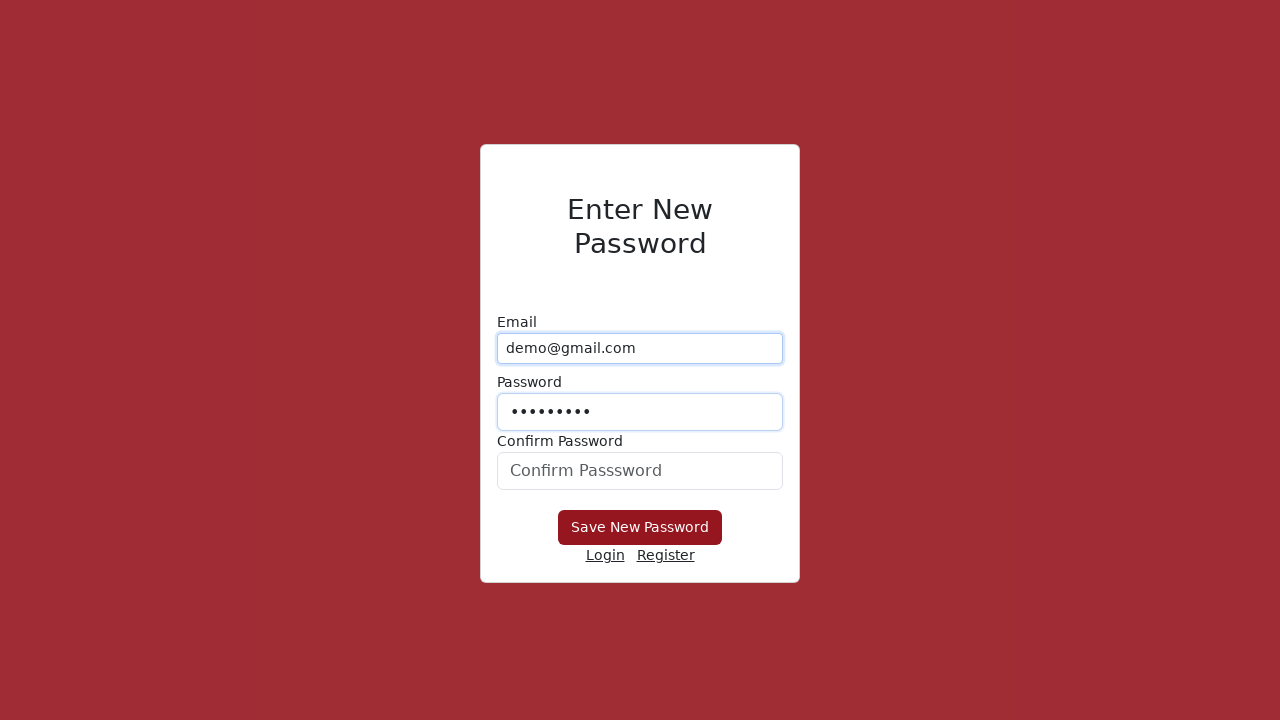

Filled confirm password field with '123456789' on form div:nth-child(3) input
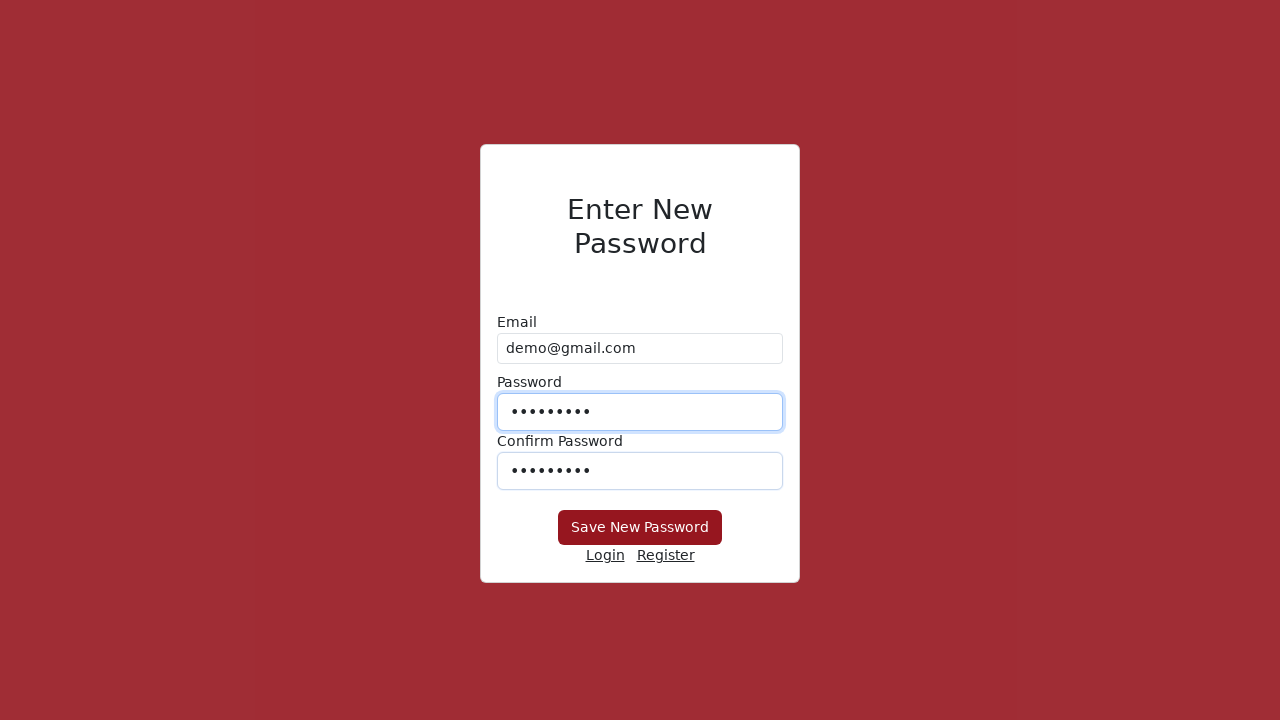

Clicked Save New Password button to submit the form at (640, 528) on button:has-text('Save New Password')
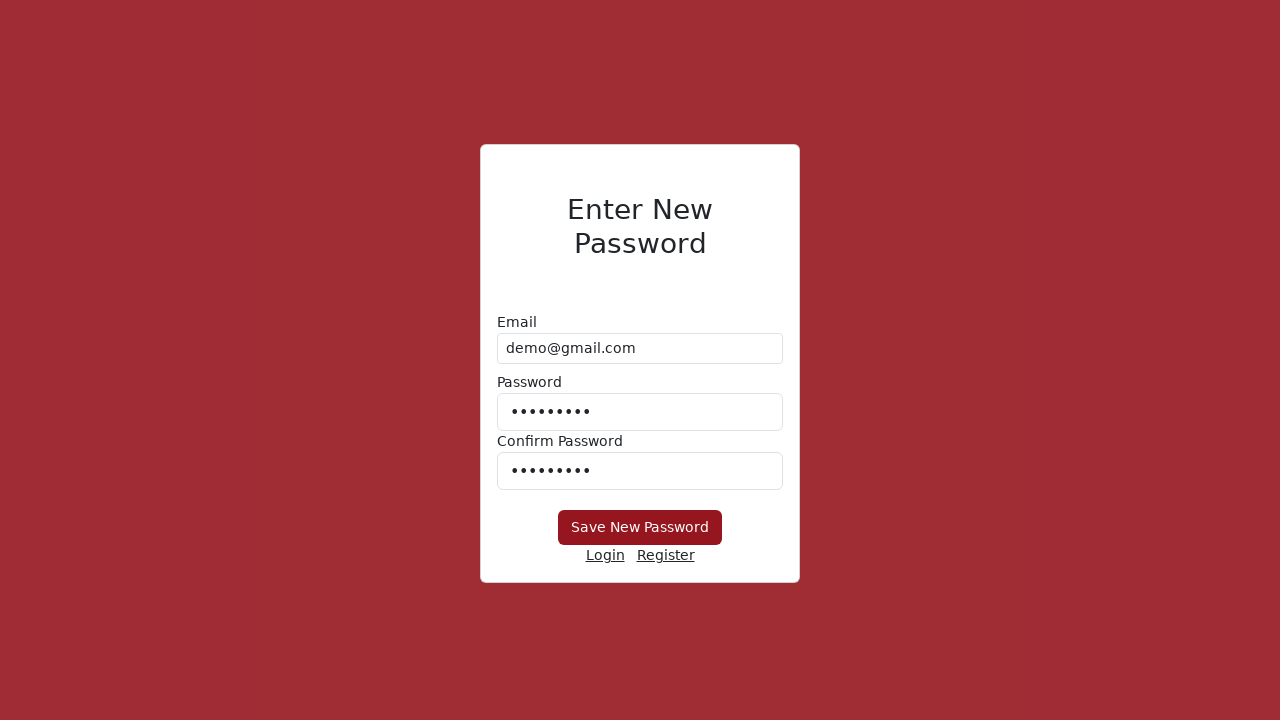

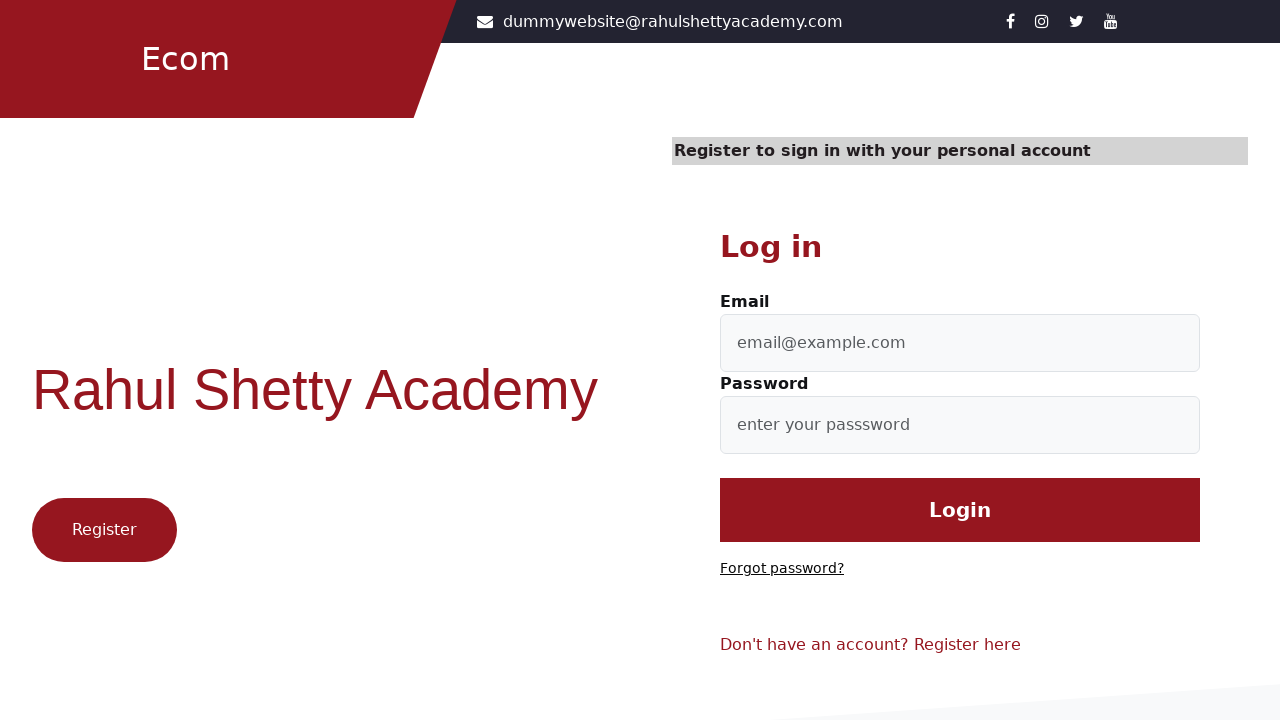